Solves a math captcha by reading a value, calculating the result using a logarithmic formula, and submitting the answer along with checkbox and radio button selections

Starting URL: https://suninjuly.github.io/math.html

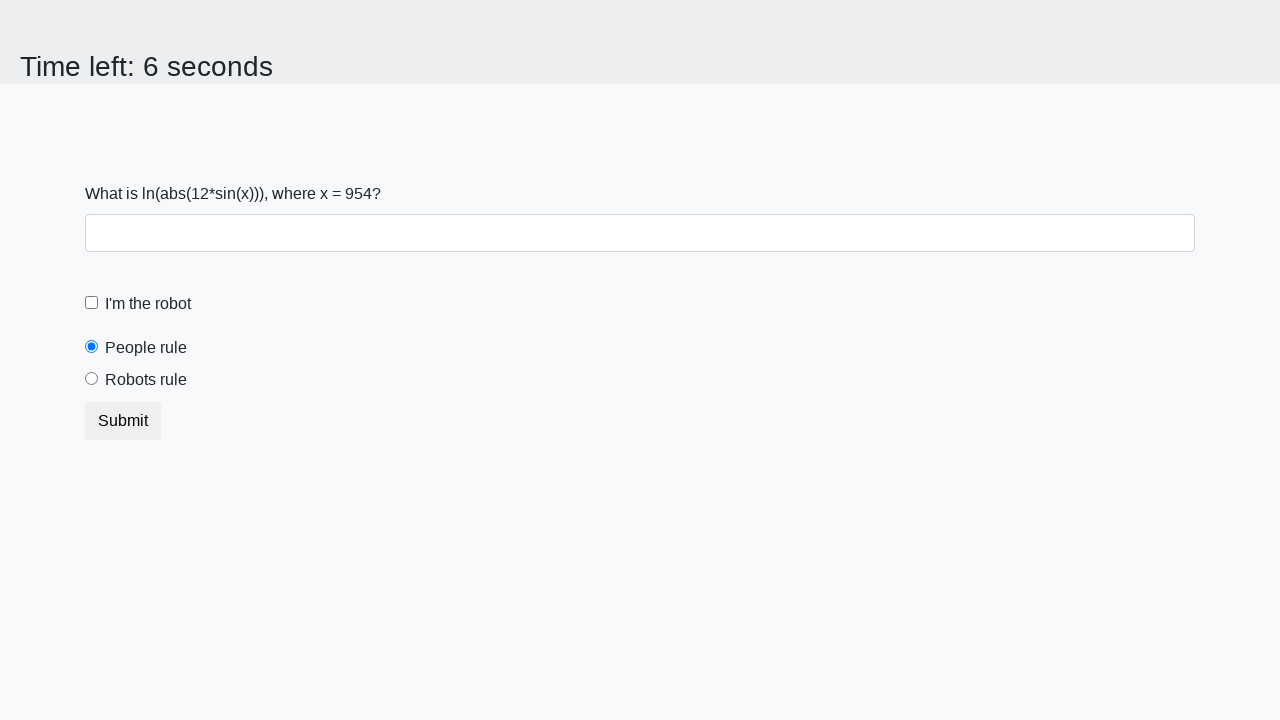

Located the input value element
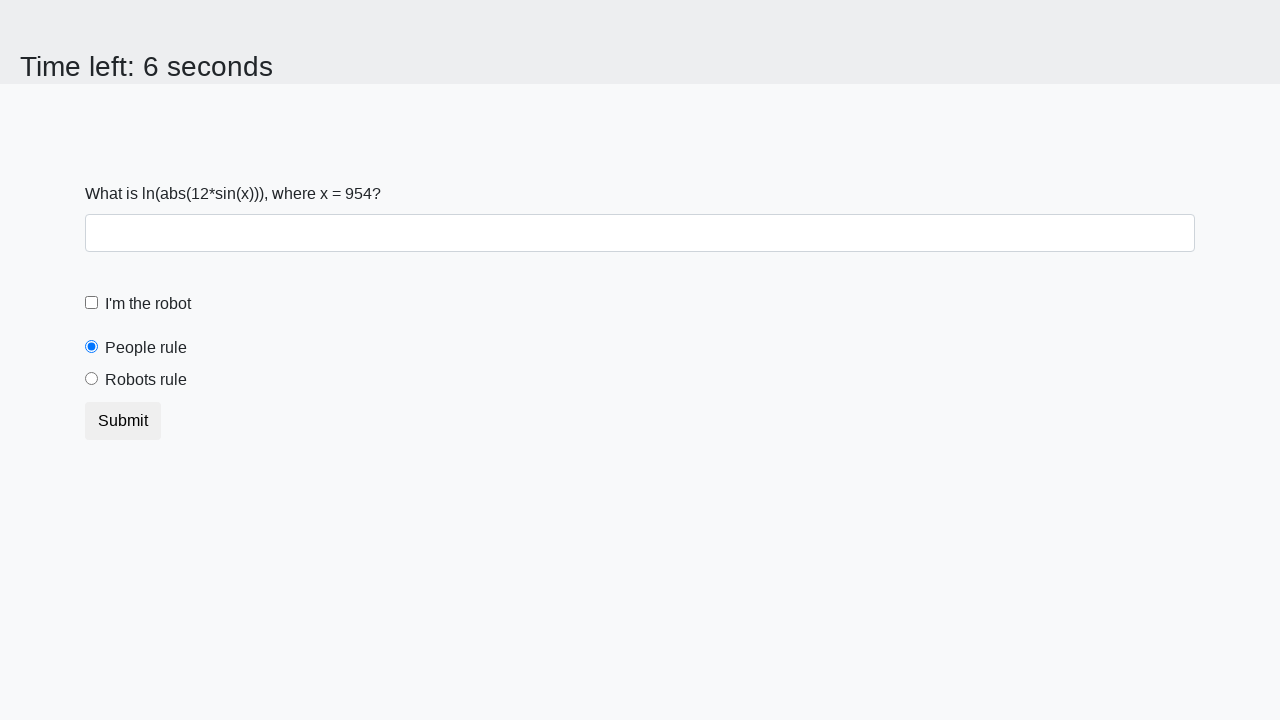

Read the math captcha value from the page
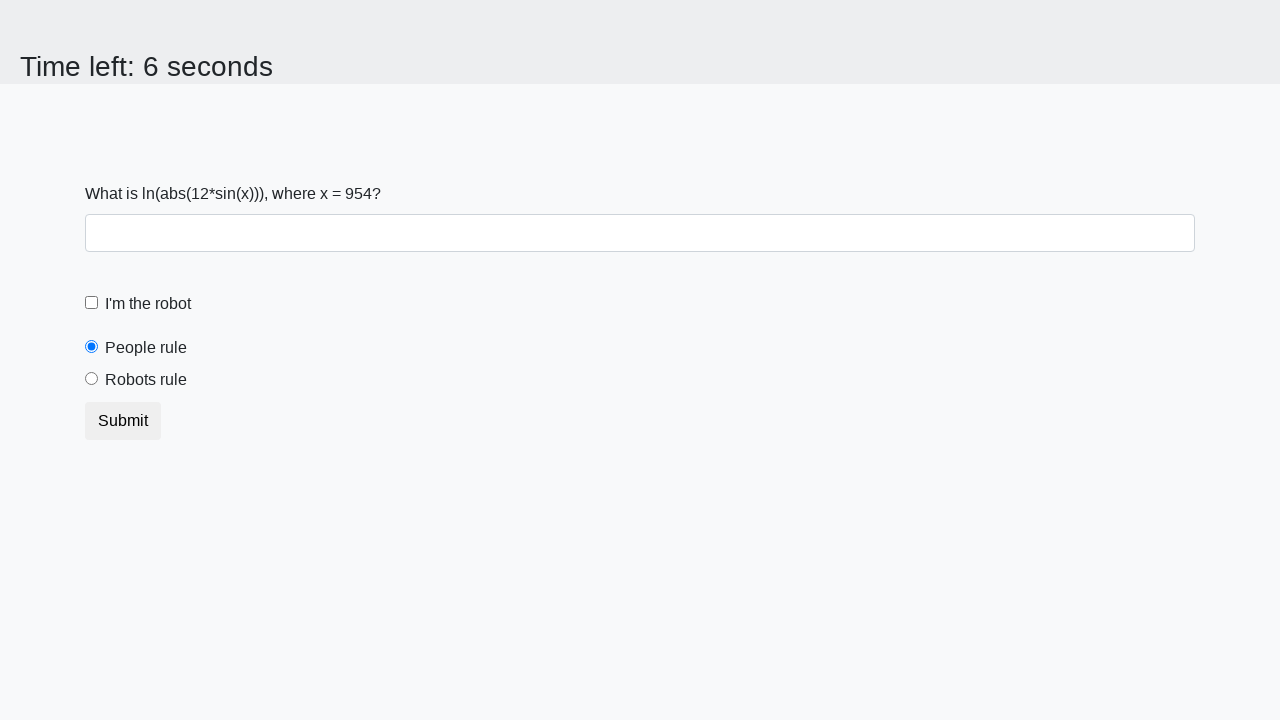

Calculated logarithmic formula result: 2.3393096145457926
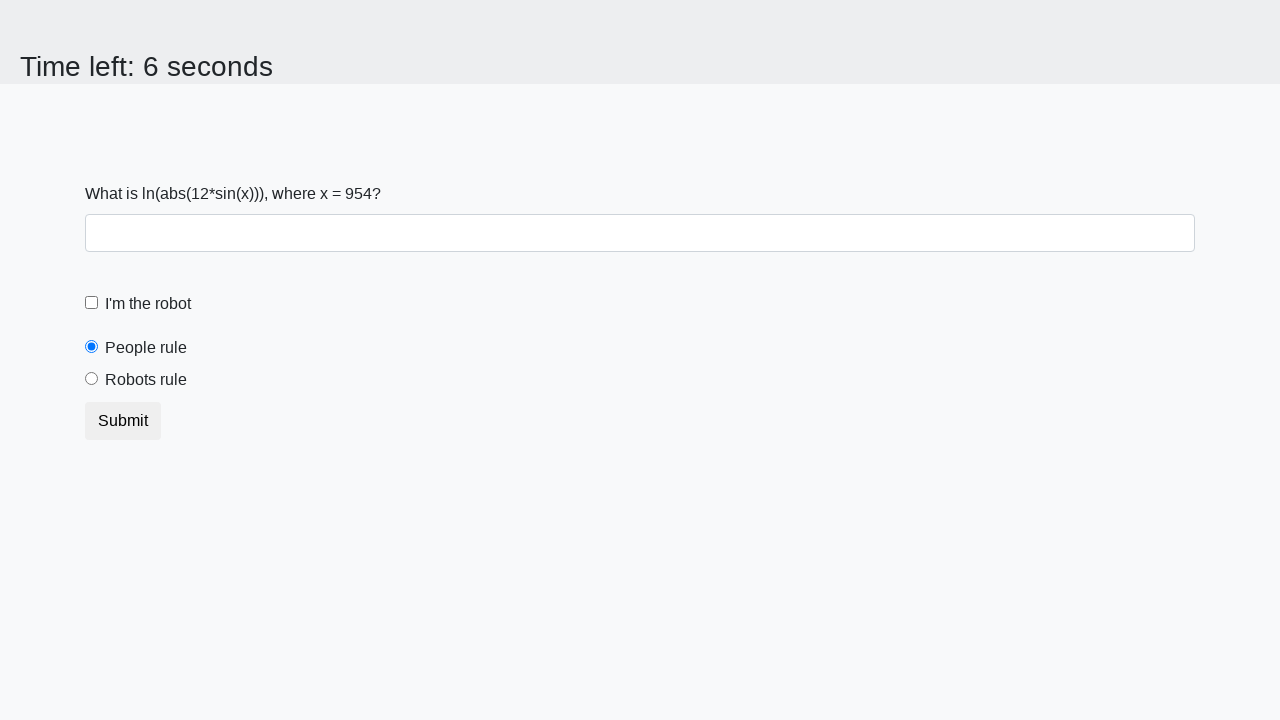

Filled answer field with calculated result on #answer
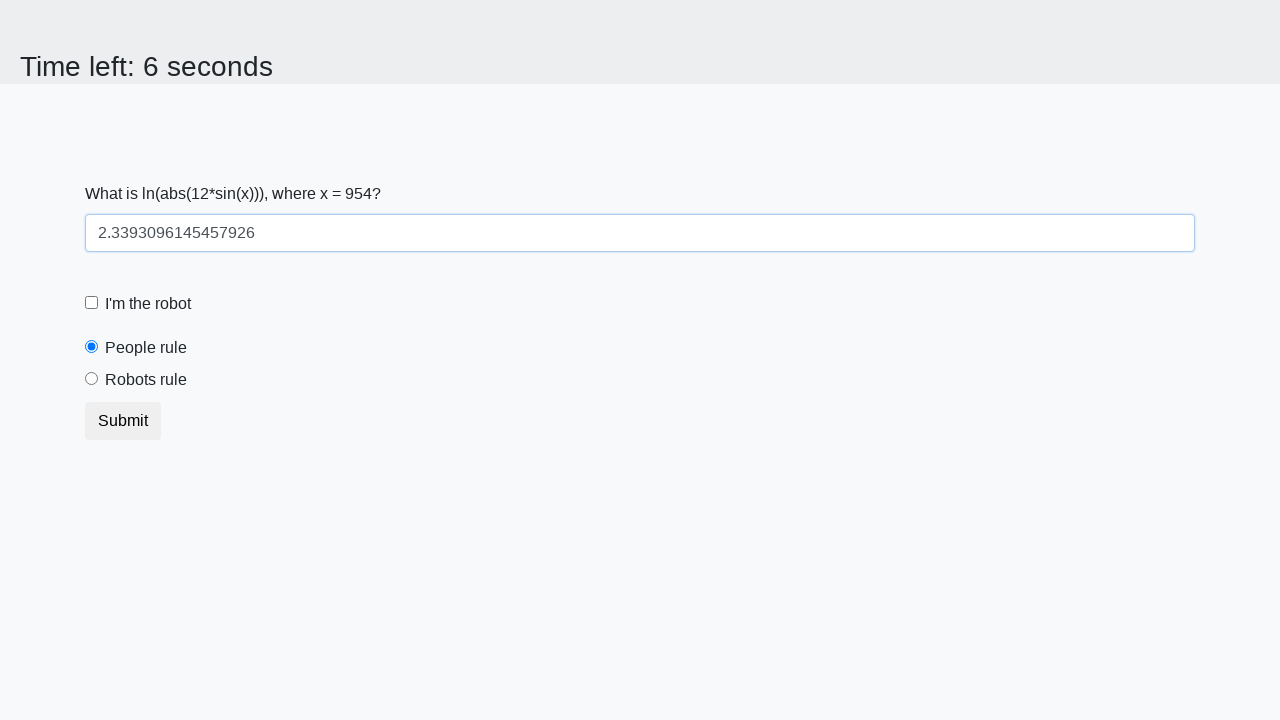

Checked the robot checkbox at (92, 303) on #robotCheckbox
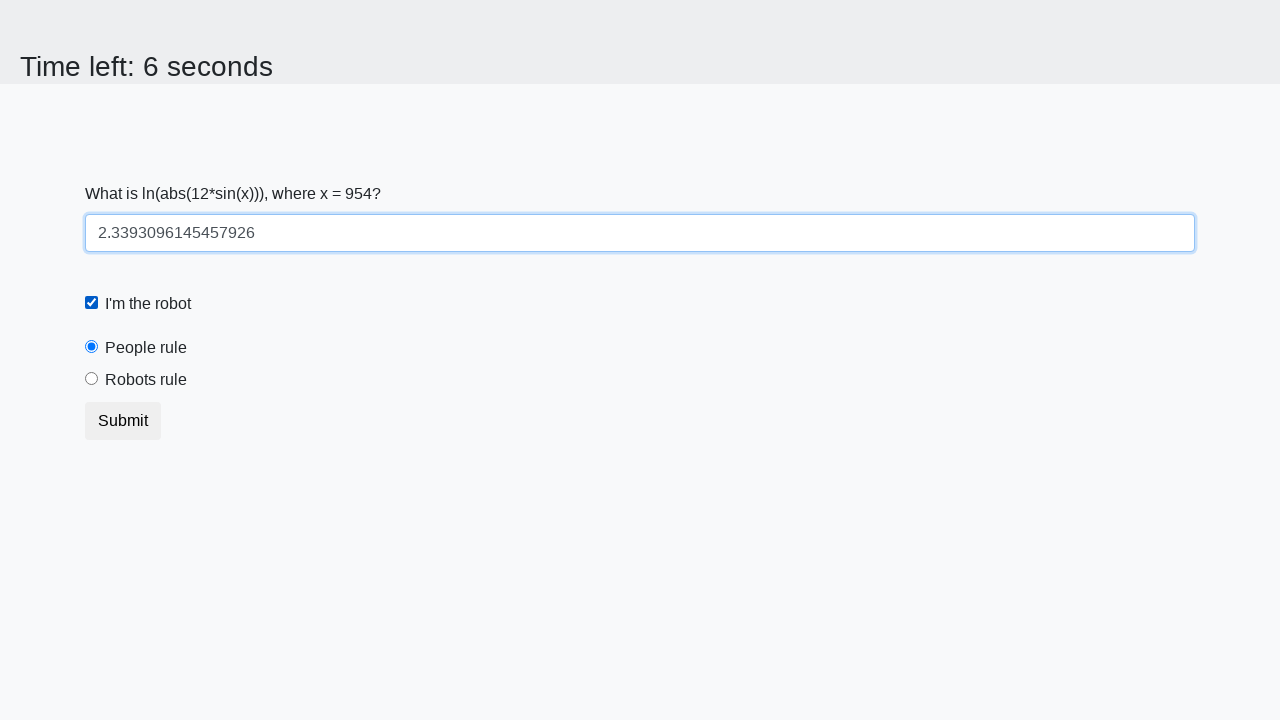

Selected the 'robots rule' radio button at (92, 379) on #robotsRule
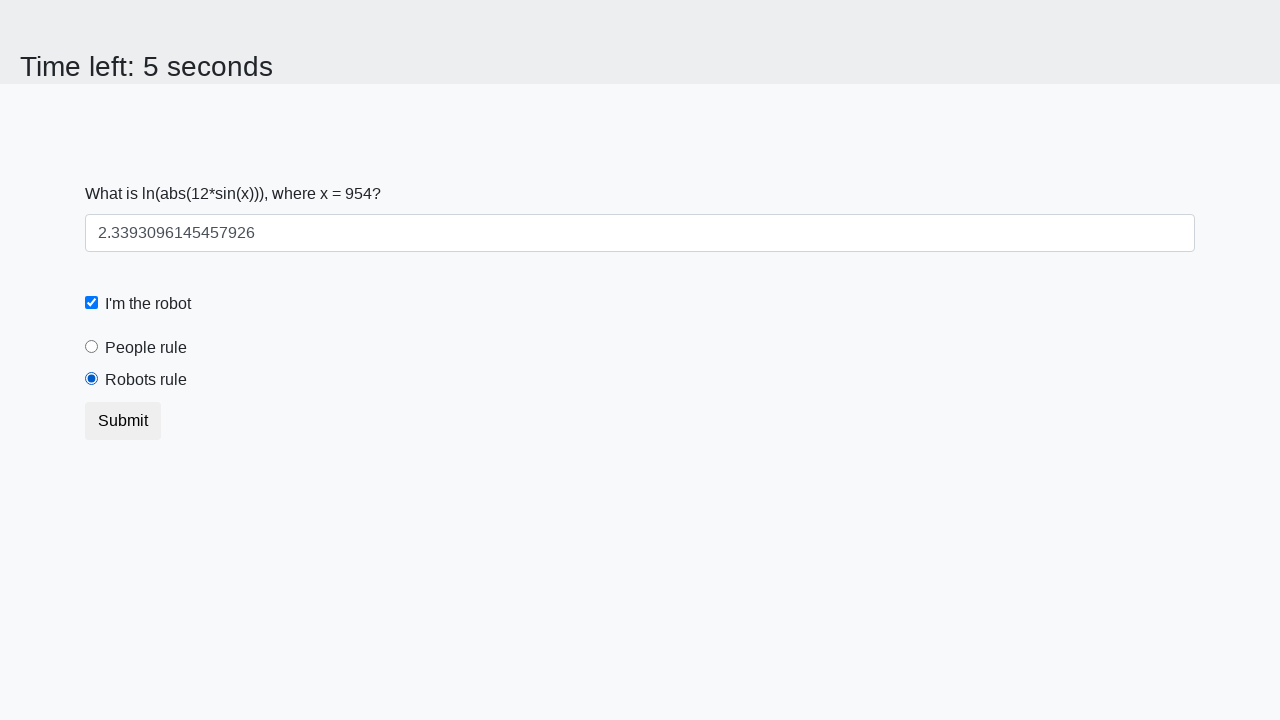

Clicked submit button to complete the form at (123, 421) on button.btn.btn-default
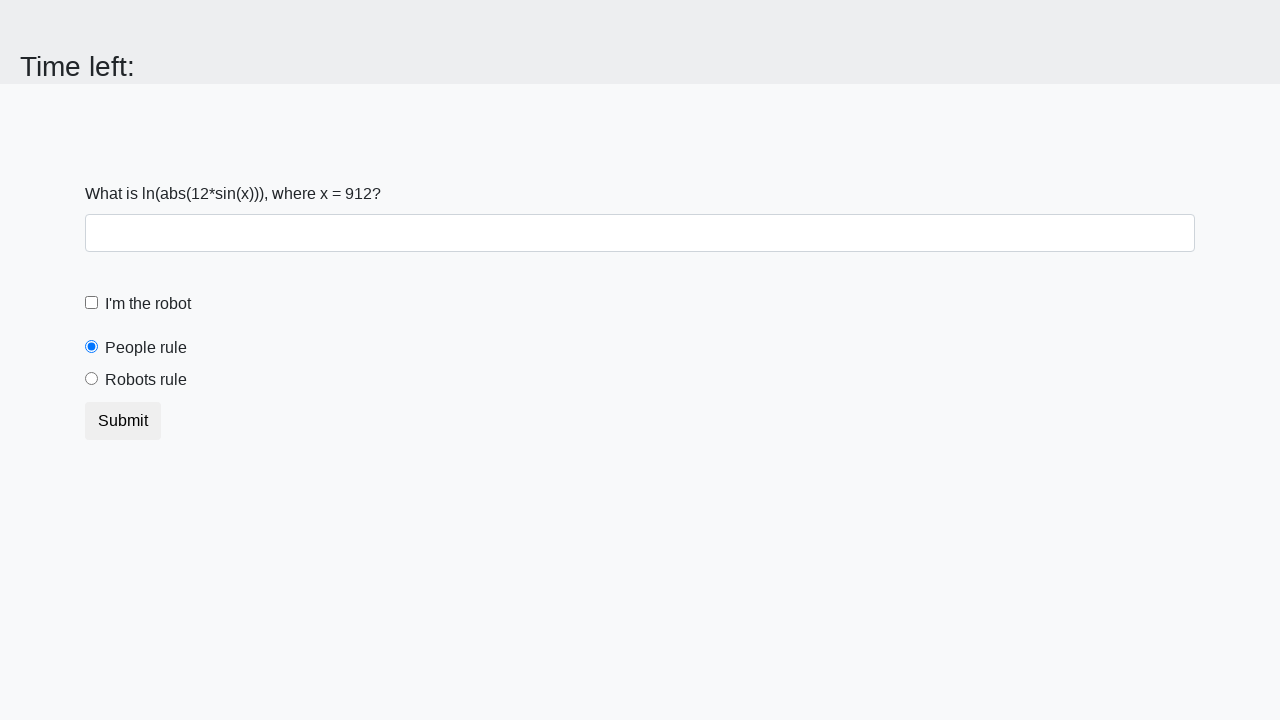

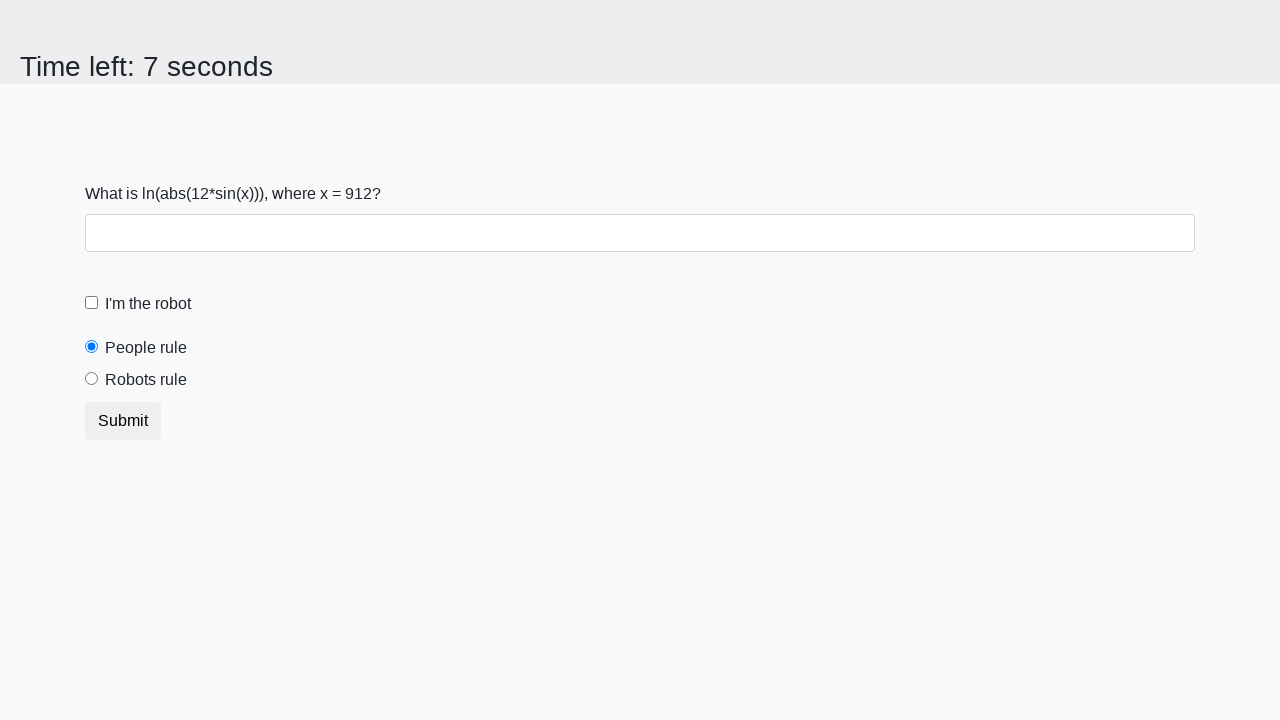